Tests the EGRUL (Russian Federal Tax Service registry) search functionality by entering a company tax ID number and submitting the search form to retrieve company information.

Starting URL: https://egrul.nalog.ru/index.html

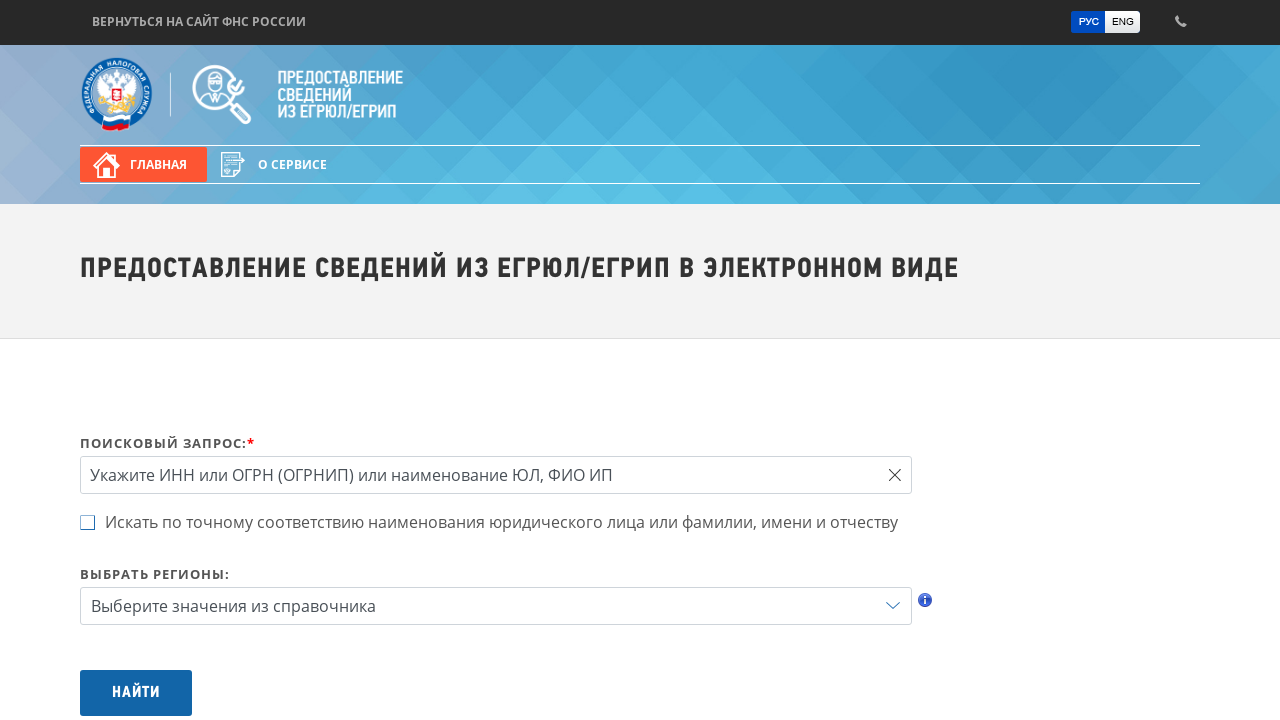

Filled search field with tax ID number 9705093554 on #query
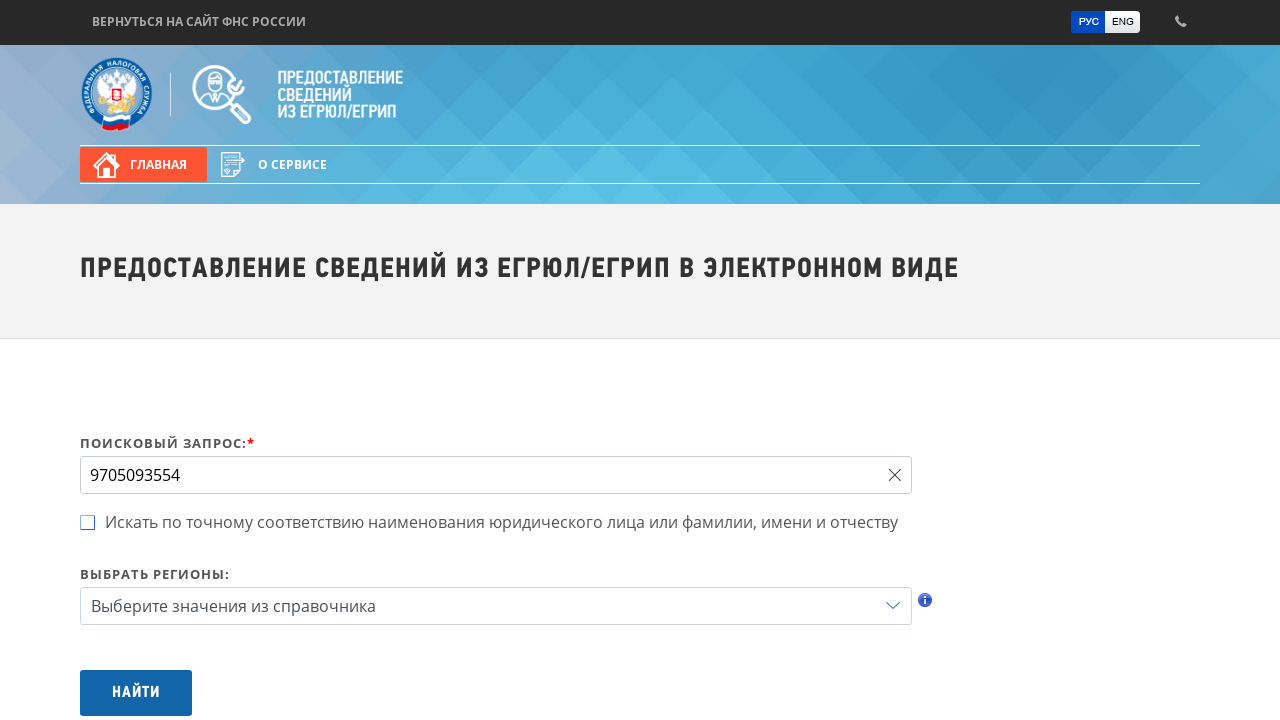

Clicked search button to submit EGRUL search form at (136, 693) on #btnSearch
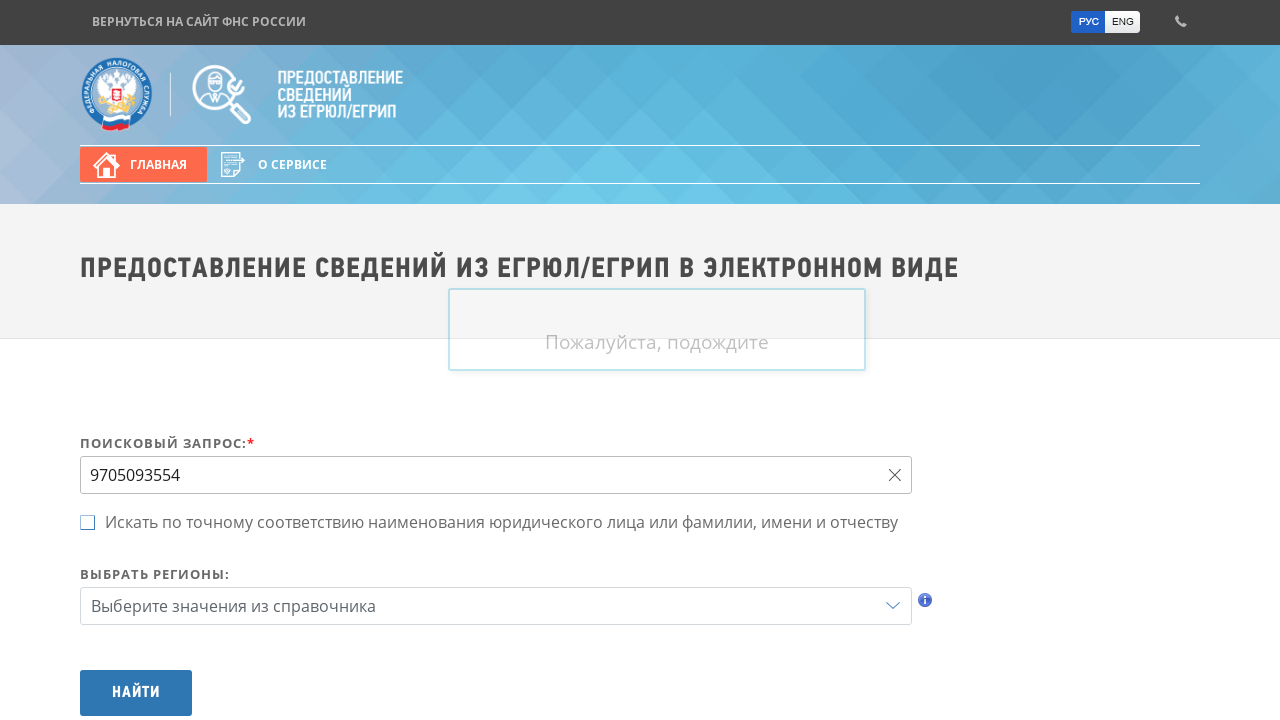

Search results loaded successfully
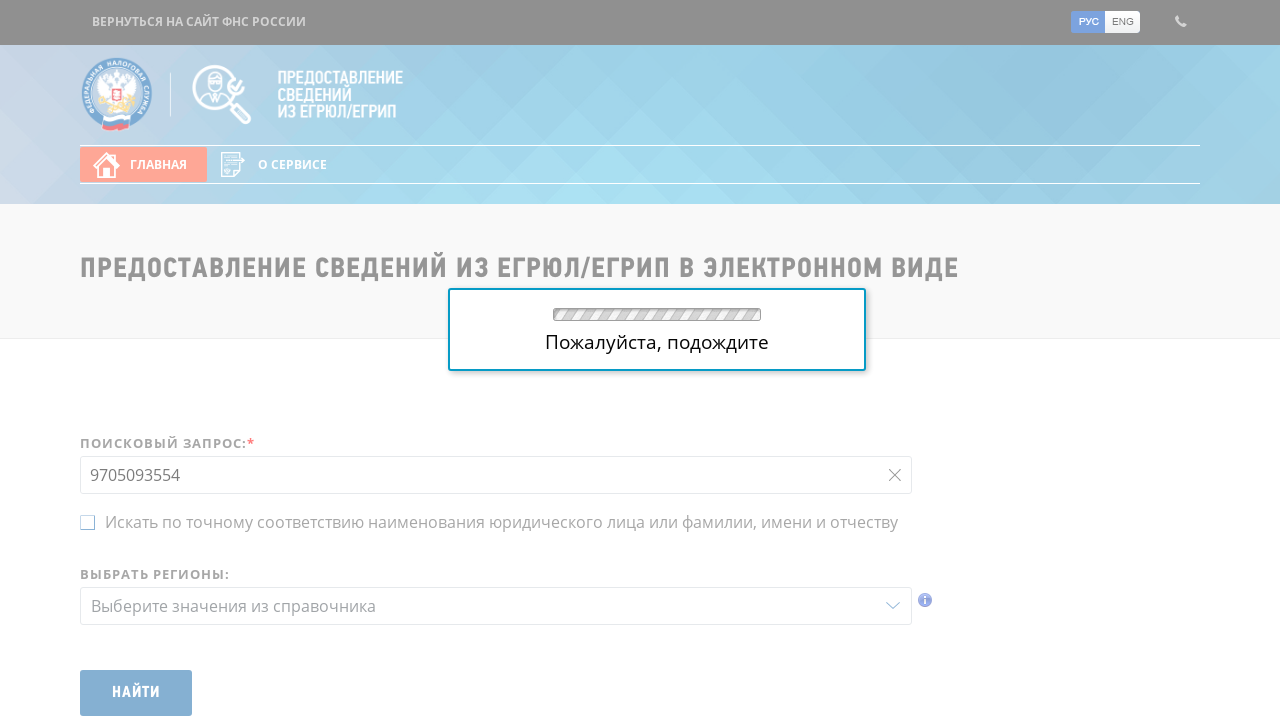

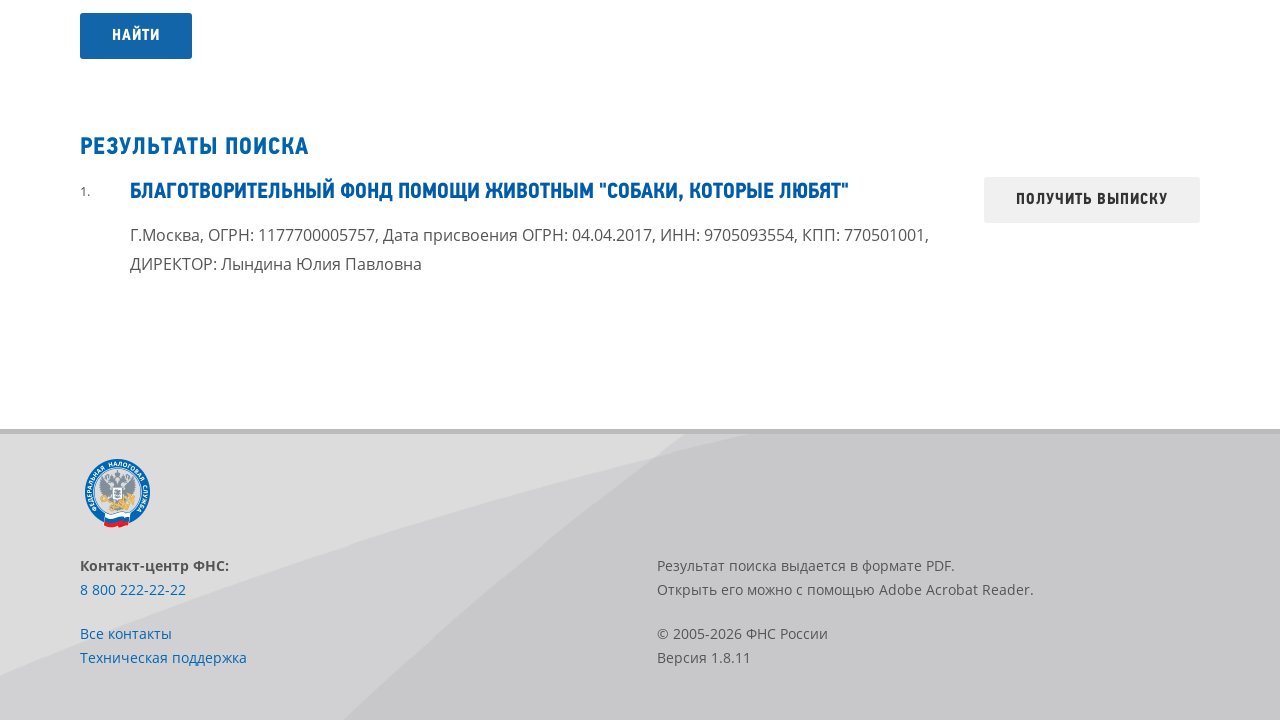